Tests a comprehensive practice form by filling personal details, selecting date of birth, gender, subjects, hobbies, state/city, and submitting the form

Starting URL: https://demoqa.com/automation-practice-form

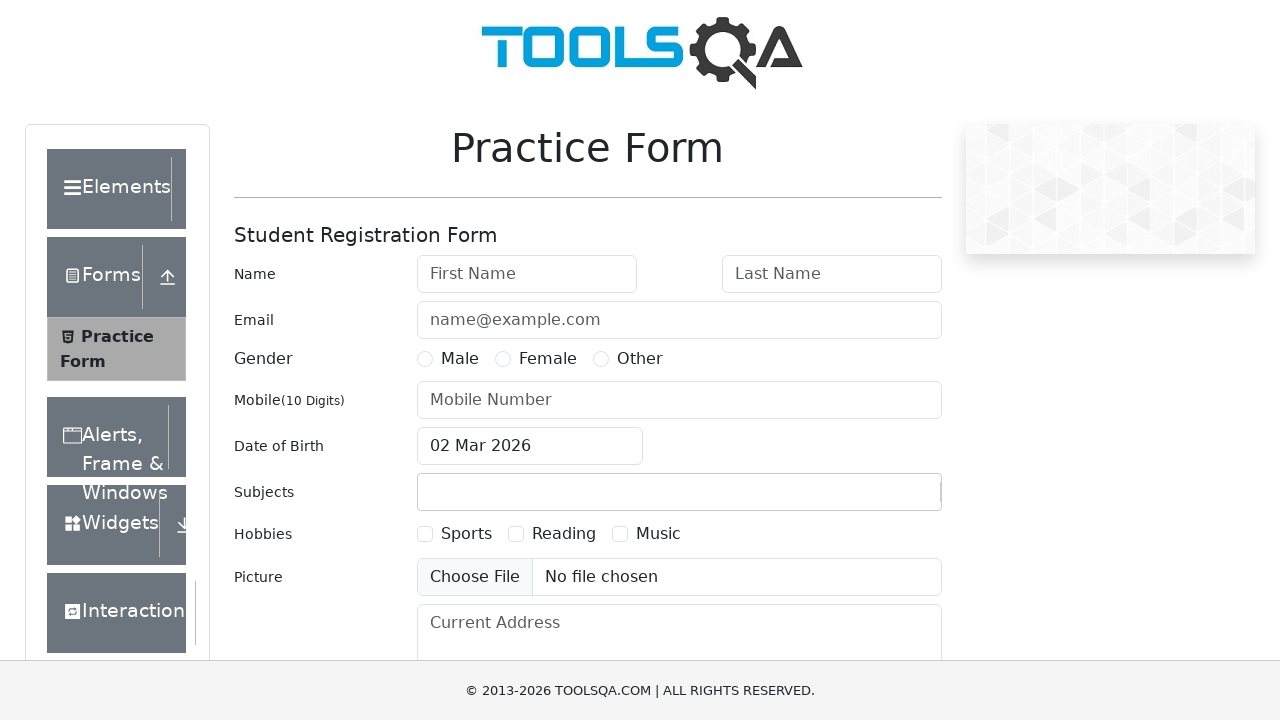

Filled first name with 'Denis' on #firstName
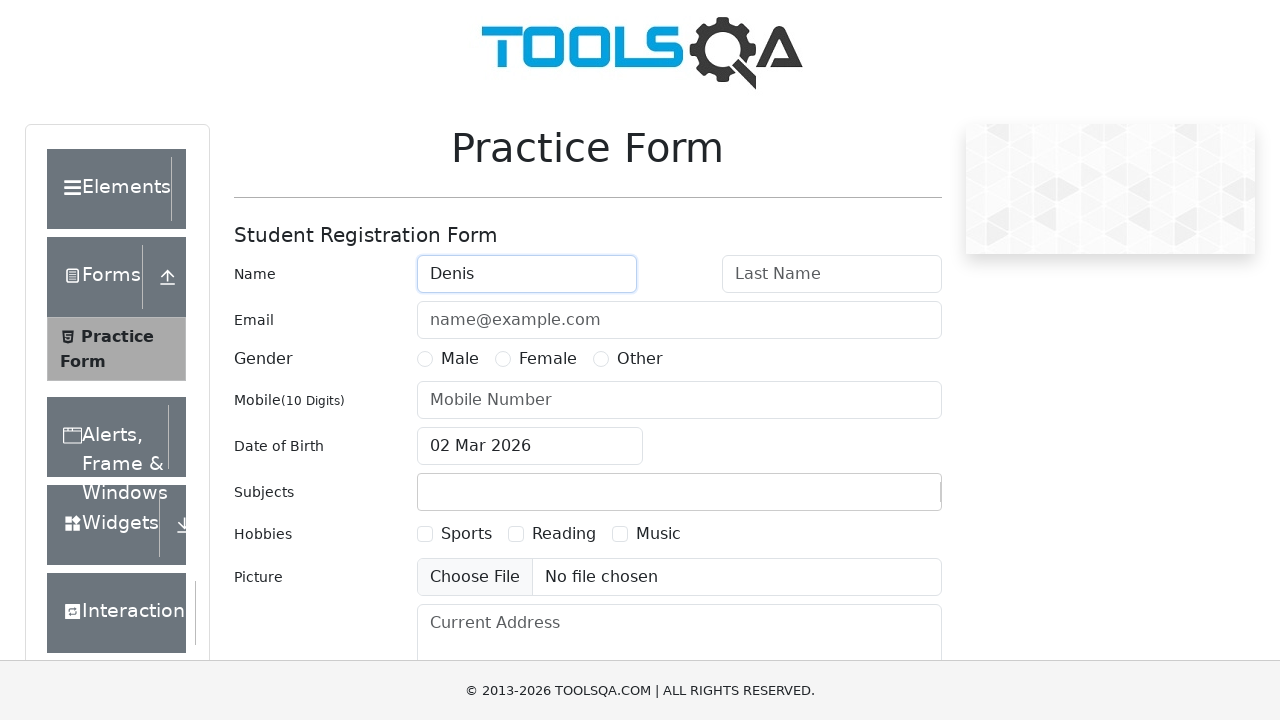

Filled last name with 'Novicov' on #lastName
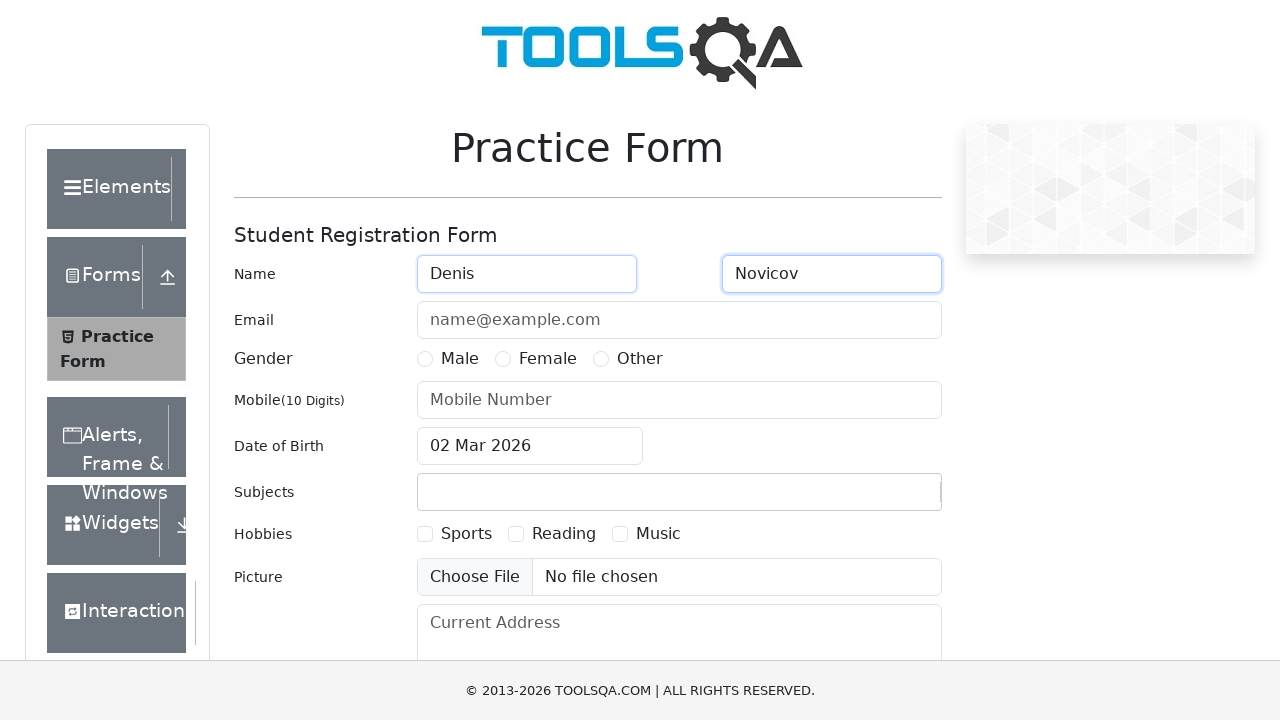

Filled email with 'denisnovicov@example.com' on #userEmail
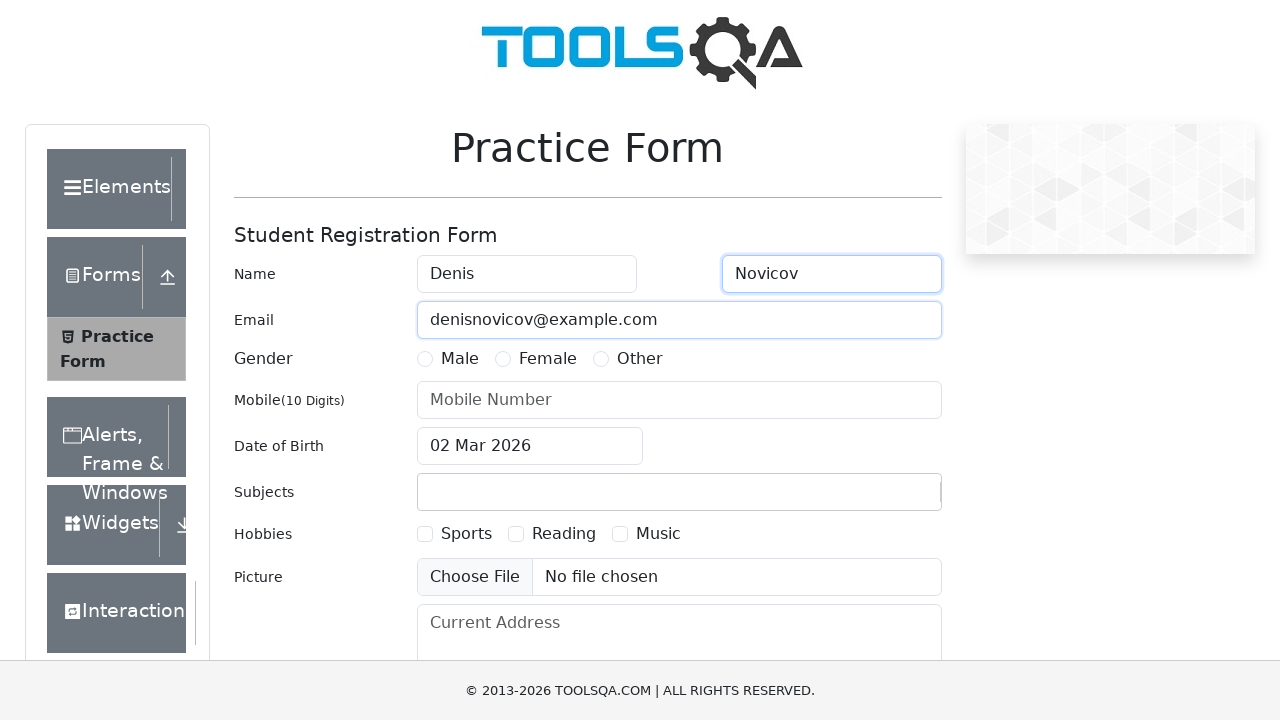

Filled phone number with '7999999999' on #userNumber
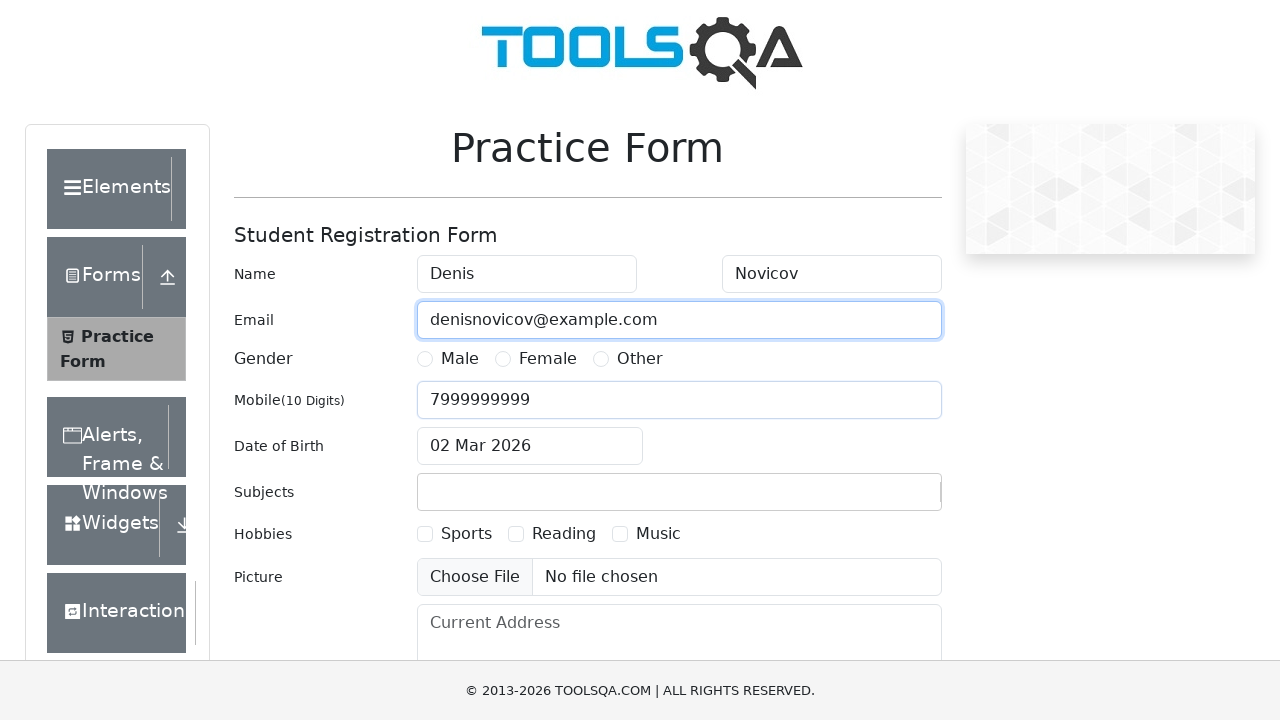

Opened date of birth datepicker at (530, 446) on #dateOfBirthInput
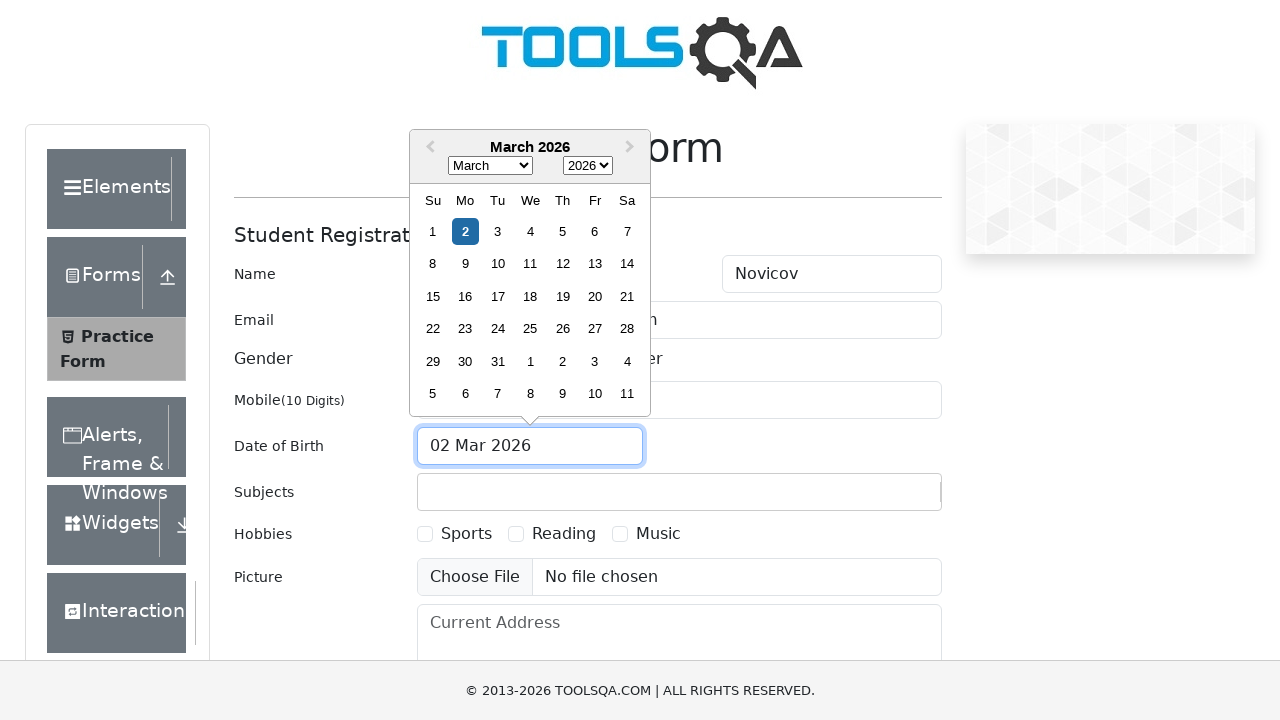

Selected year 2000 from datepicker on select.react-datepicker__year-select
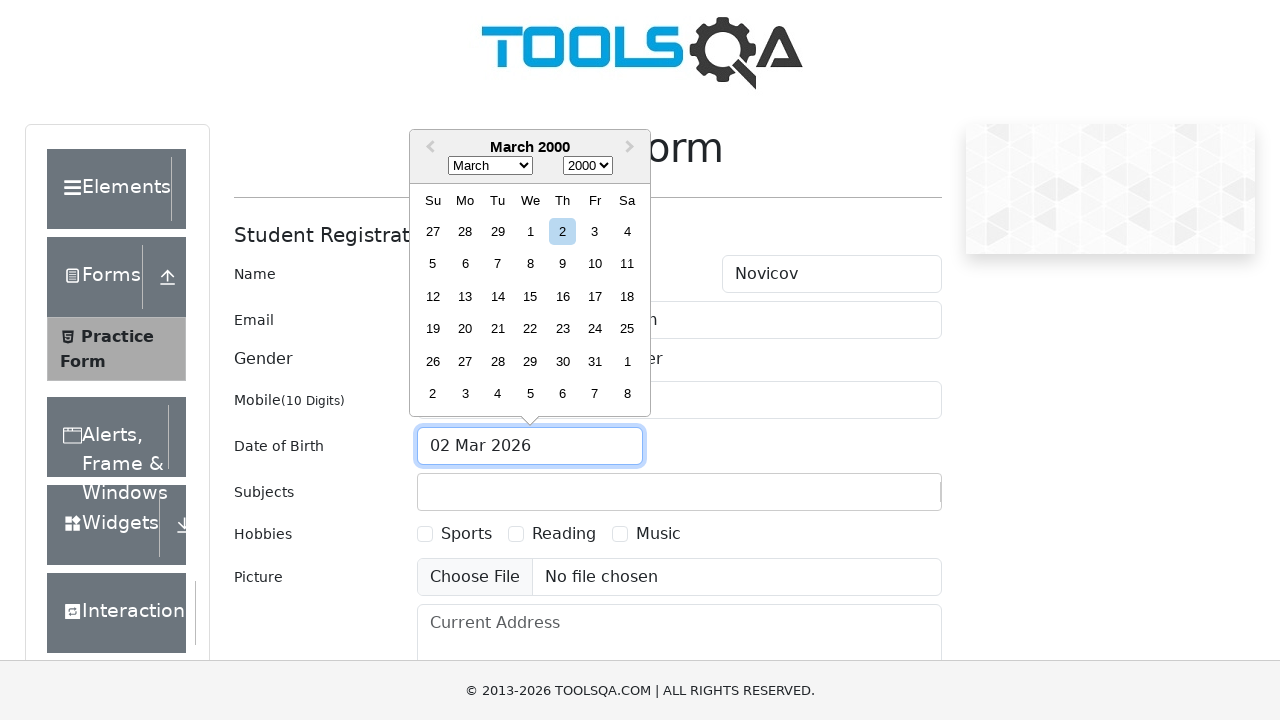

Selected December from datepicker on select.react-datepicker__month-select
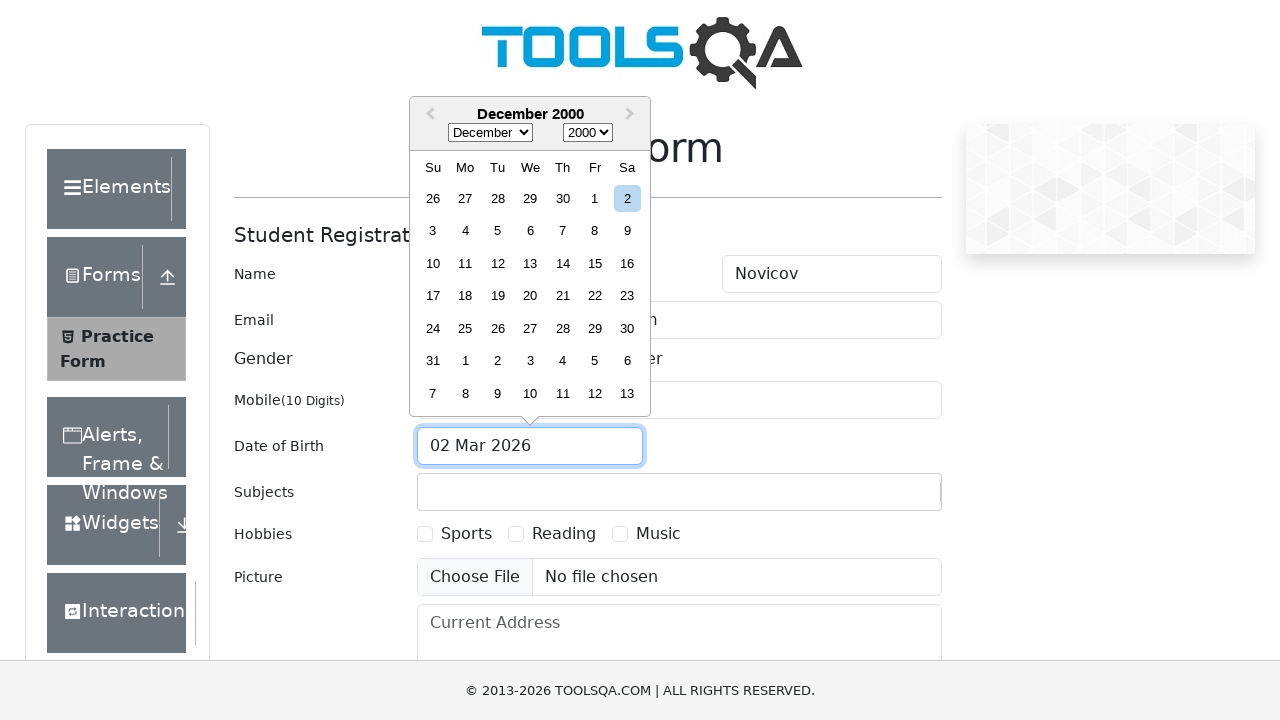

Selected day 12 from datepicker at (498, 263) on .react-datepicker__day--012
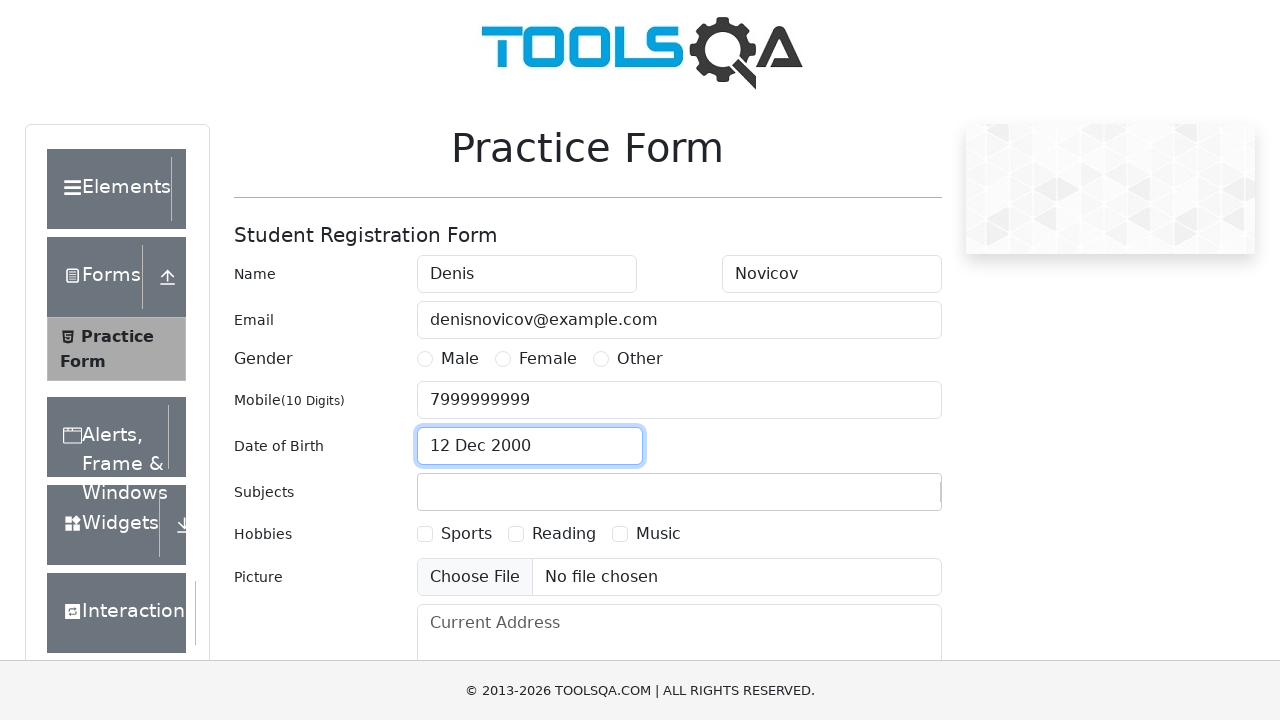

Selected Male gender at (460, 359) on xpath=//label[contains(text(),'Male')]
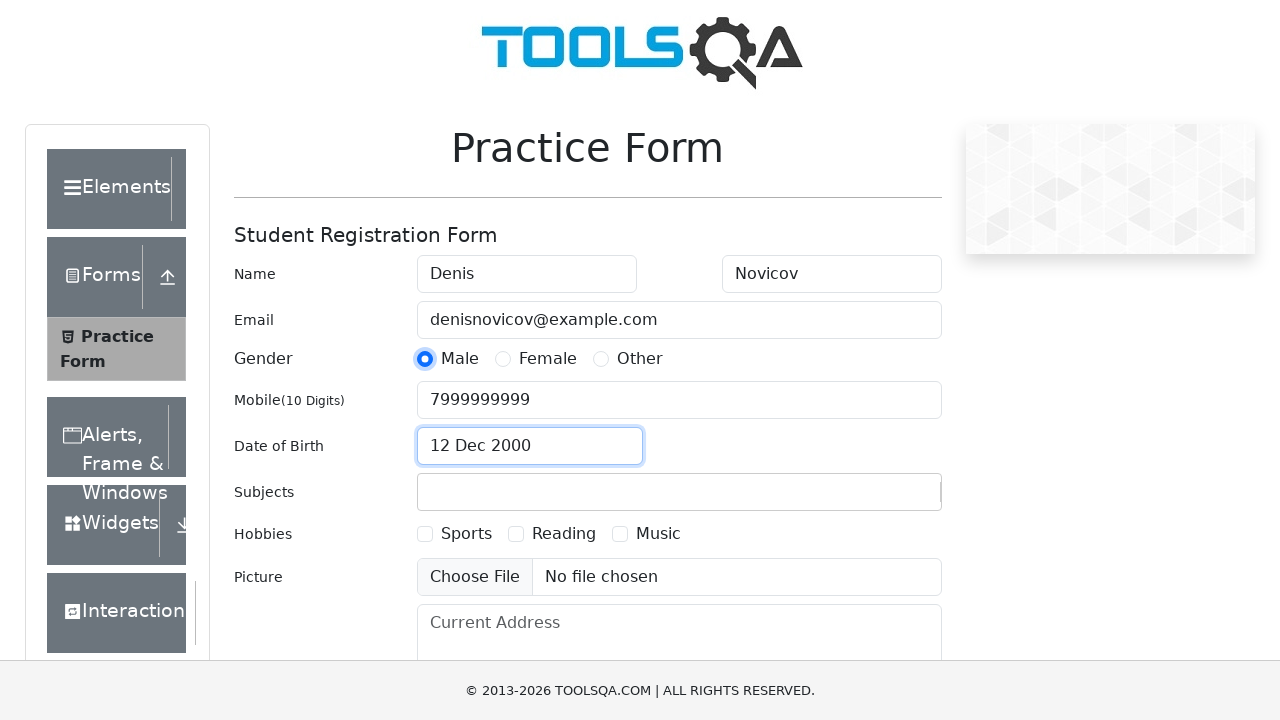

Filled subjects input with 'English' on #subjectsInput
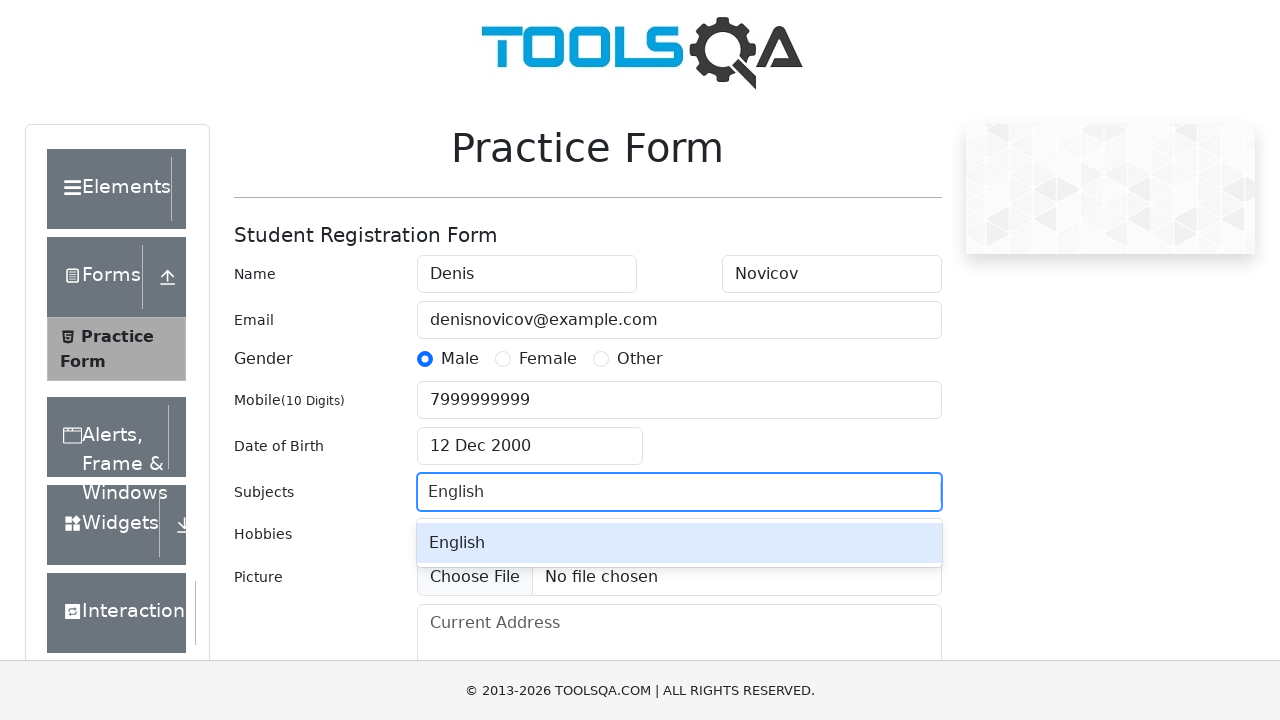

Pressed Enter to confirm English subject
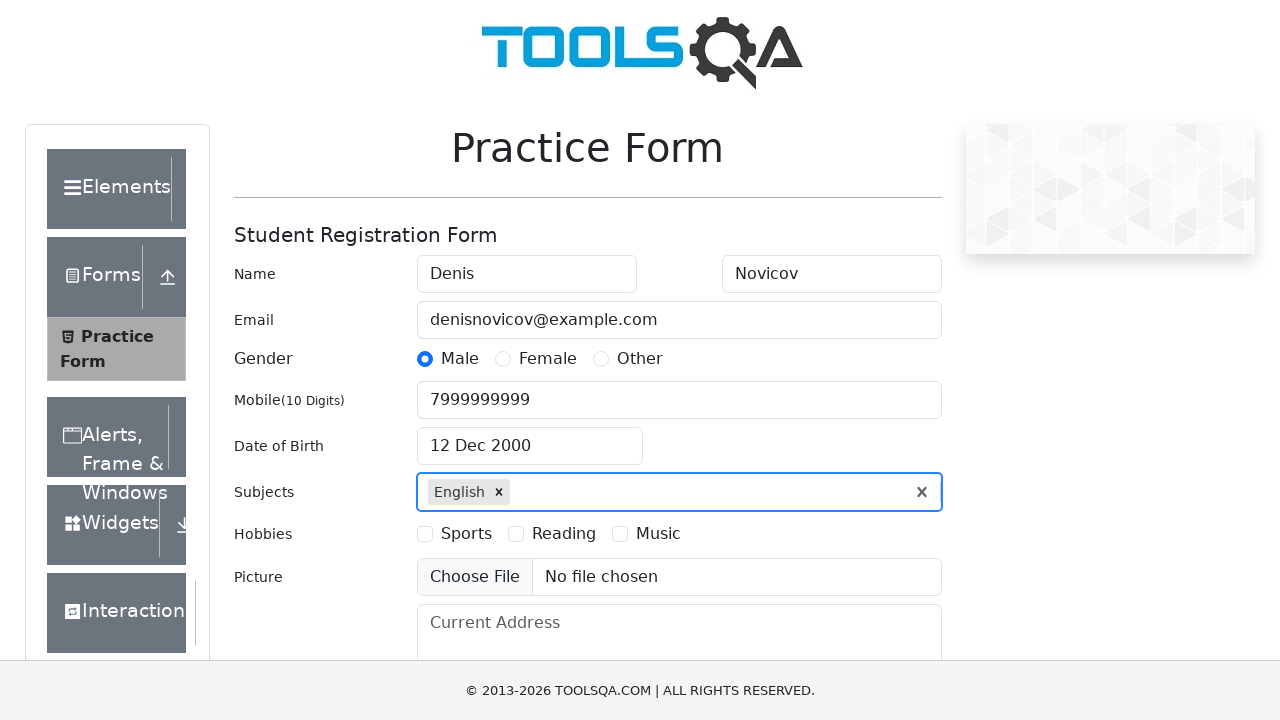

Filled subjects input with 'Commerce' on #subjectsInput
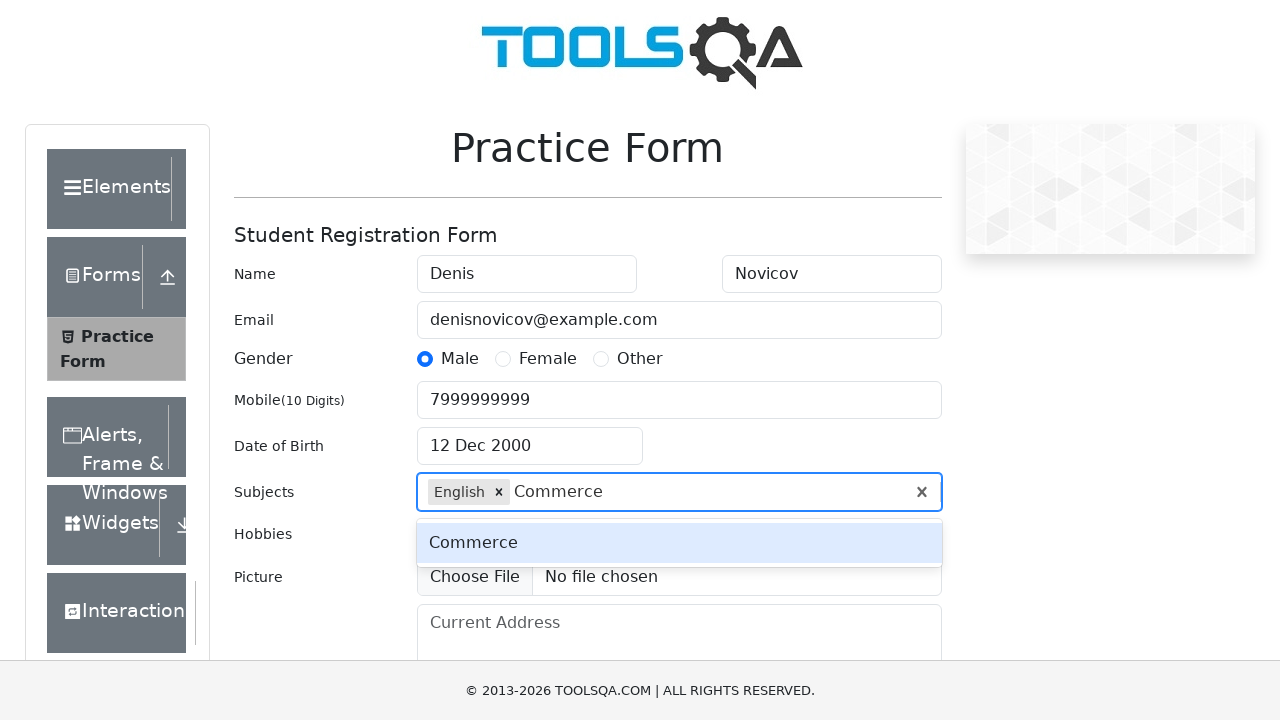

Pressed Enter to confirm Commerce subject
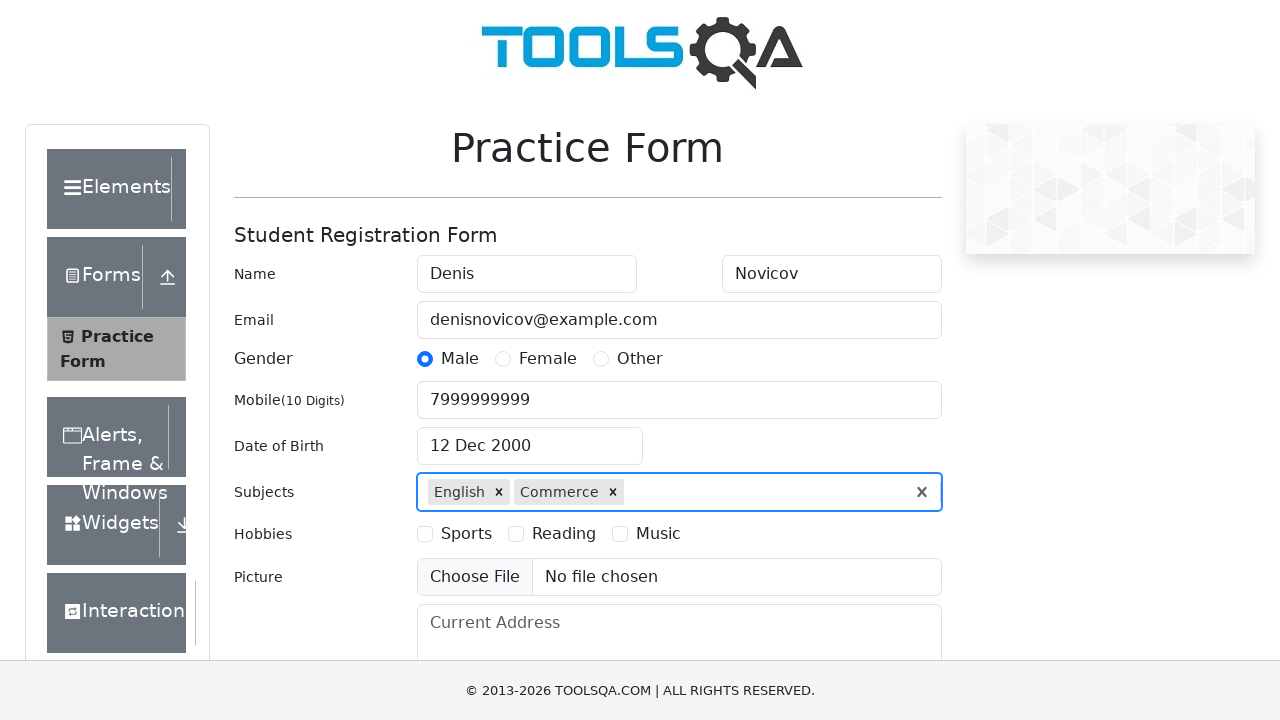

Scrolled down to see additional form elements
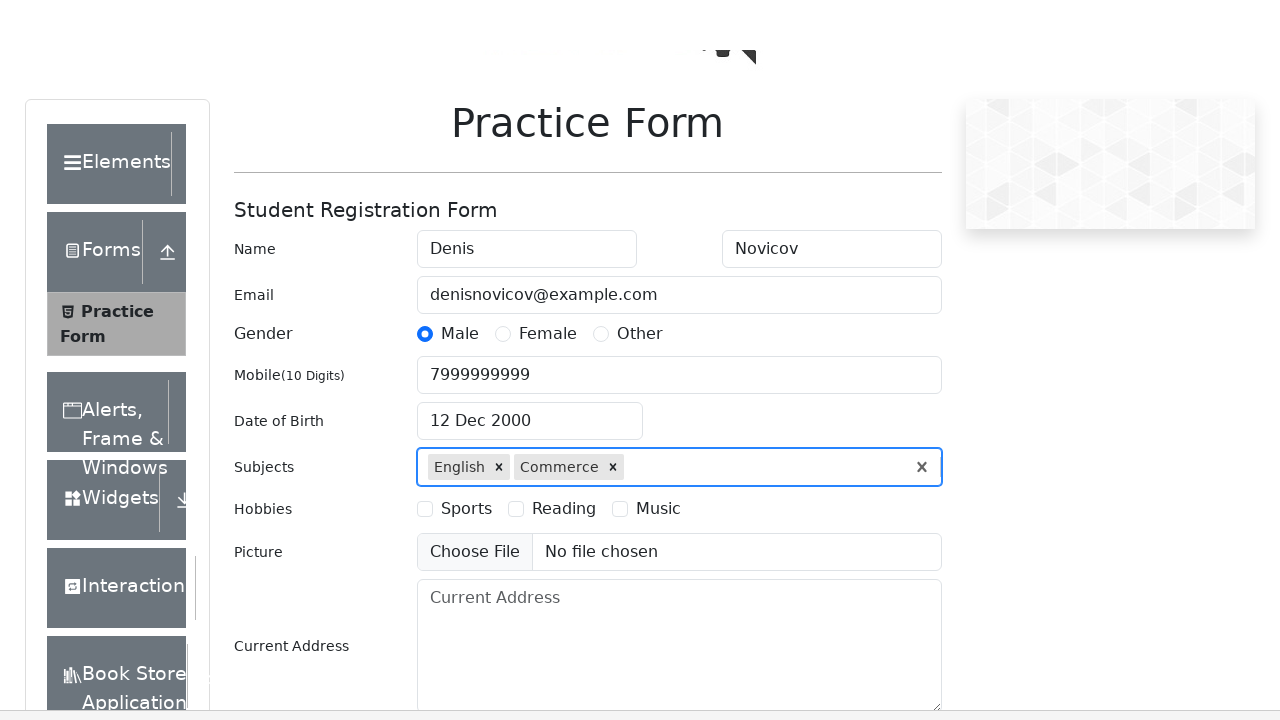

Selected Sports hobby at (466, 206) on label[for='hobbies-checkbox-1']
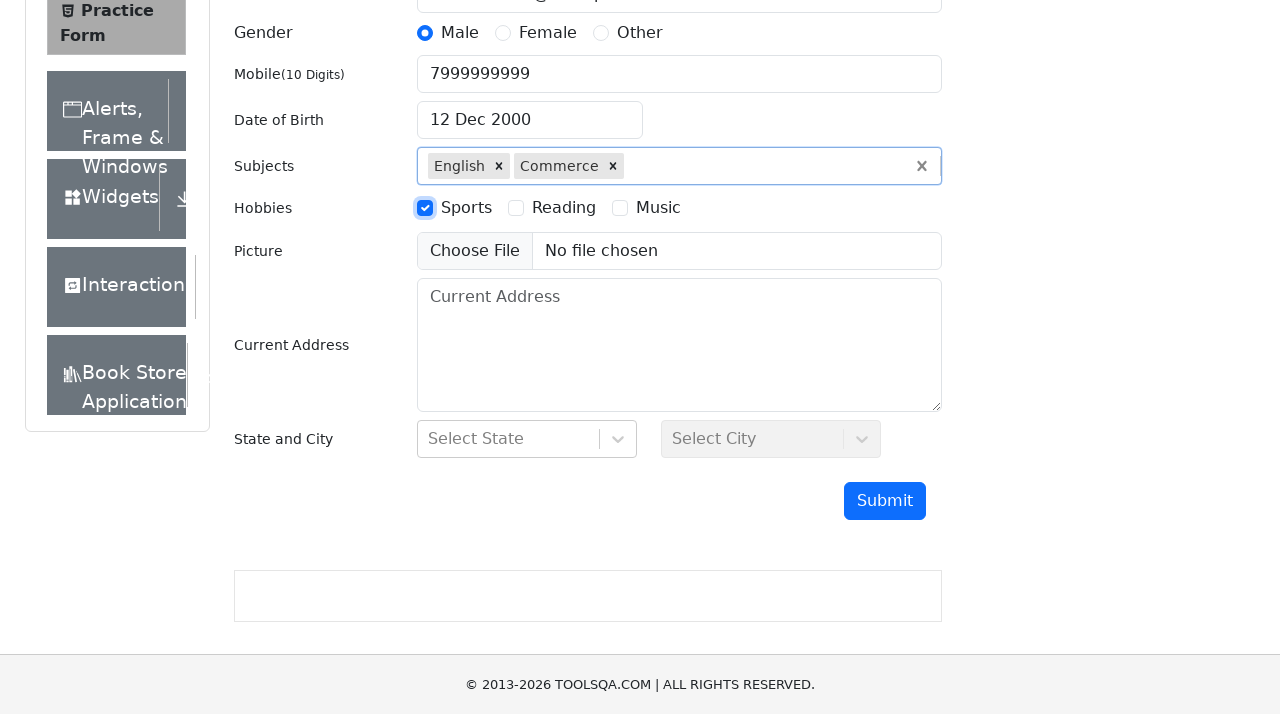

Selected Reading hobby at (564, 360) on xpath=//label[contains(text(),'Reading')]
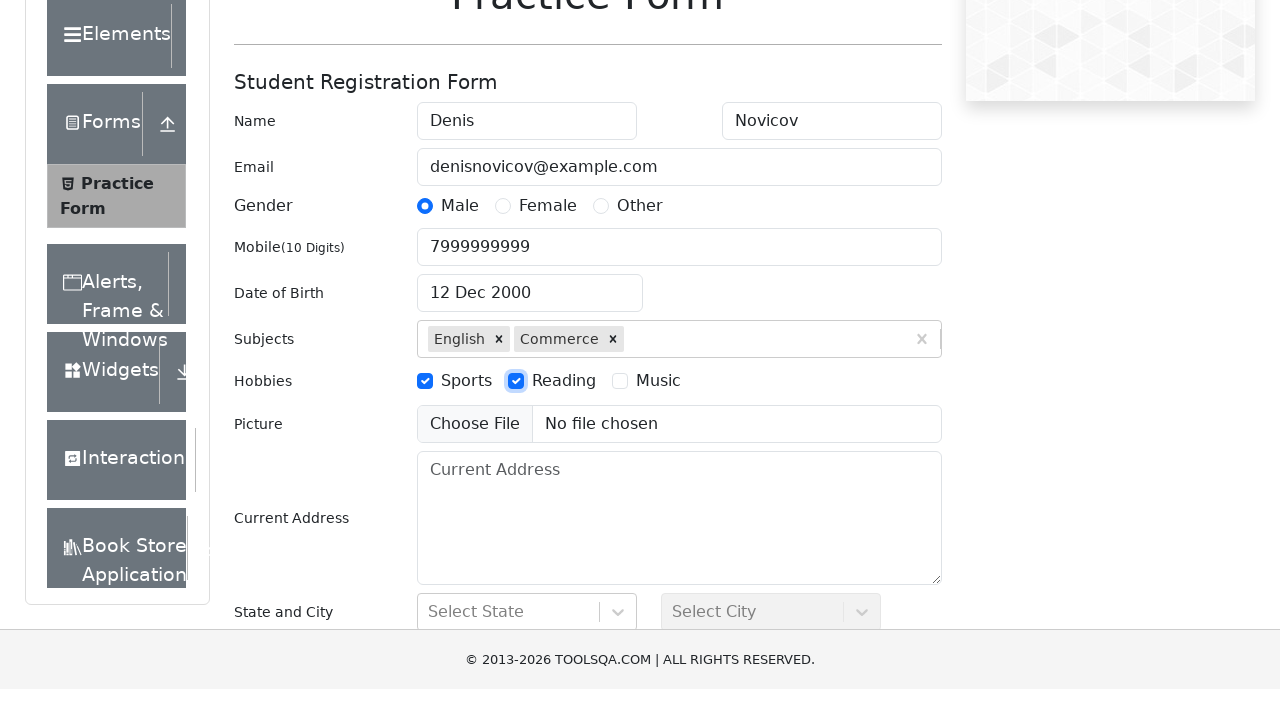

Selected Music hobby at (658, 534) on xpath=//label[contains(text(),'Music')]
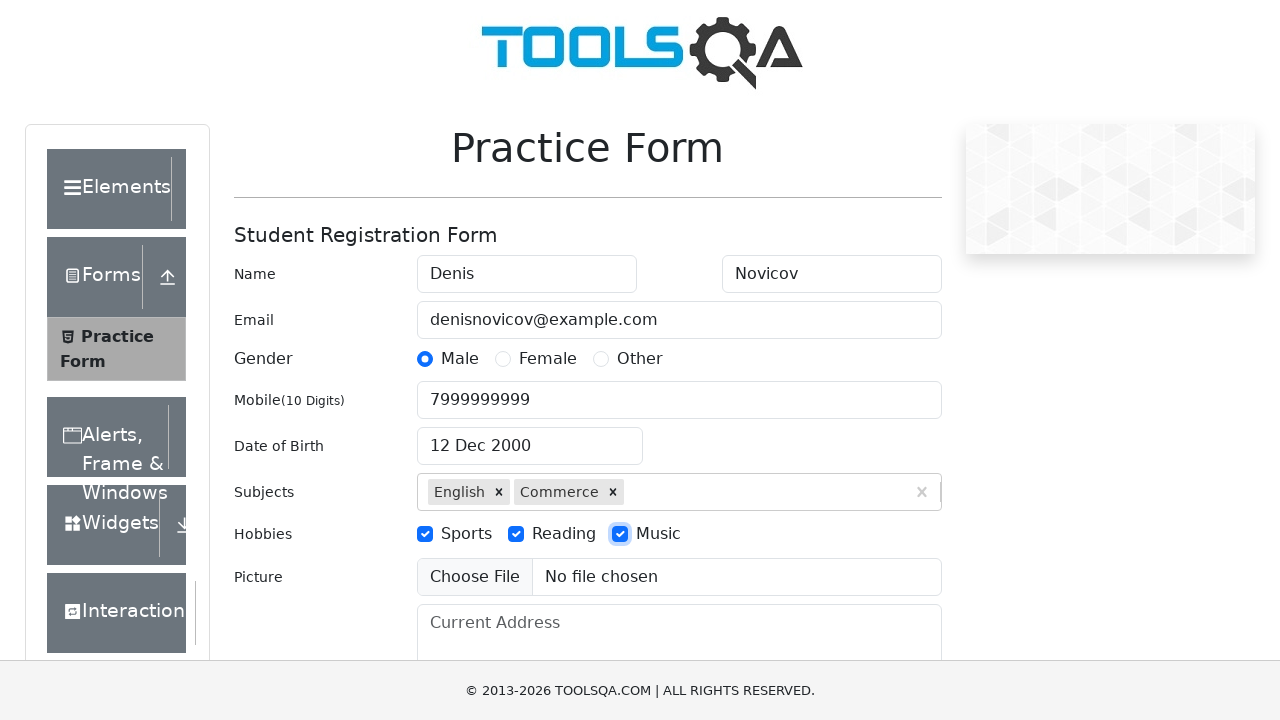

Opened state dropdown at (508, 437) on #state >> div >> div:nth-child(2)
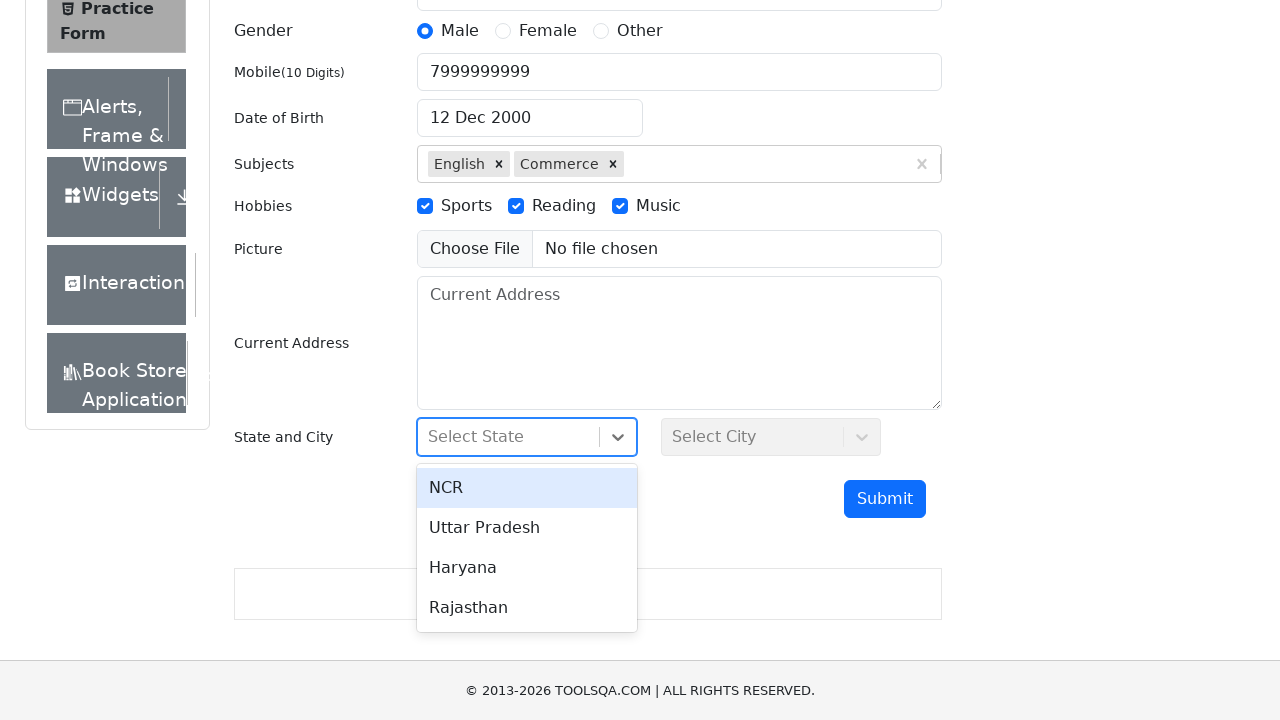

Selected NCR state at (527, 488) on xpath=//div[text()='NCR']
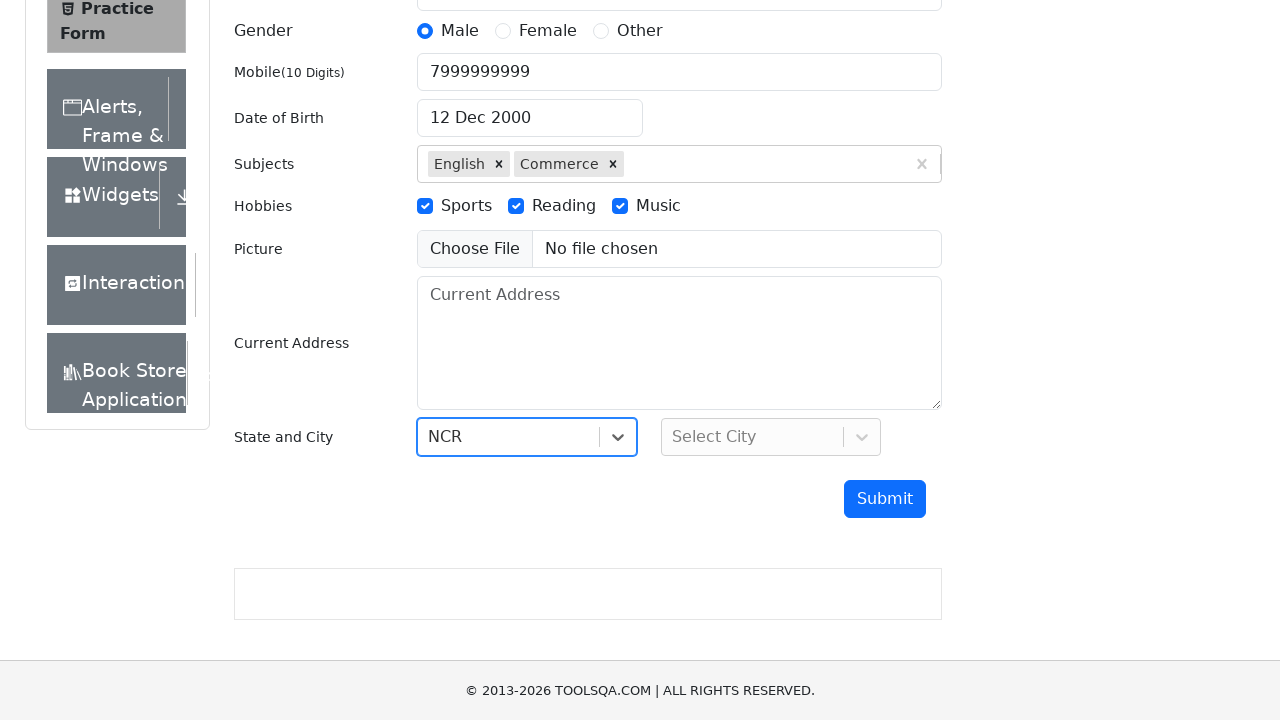

Opened city dropdown at (771, 437) on #city
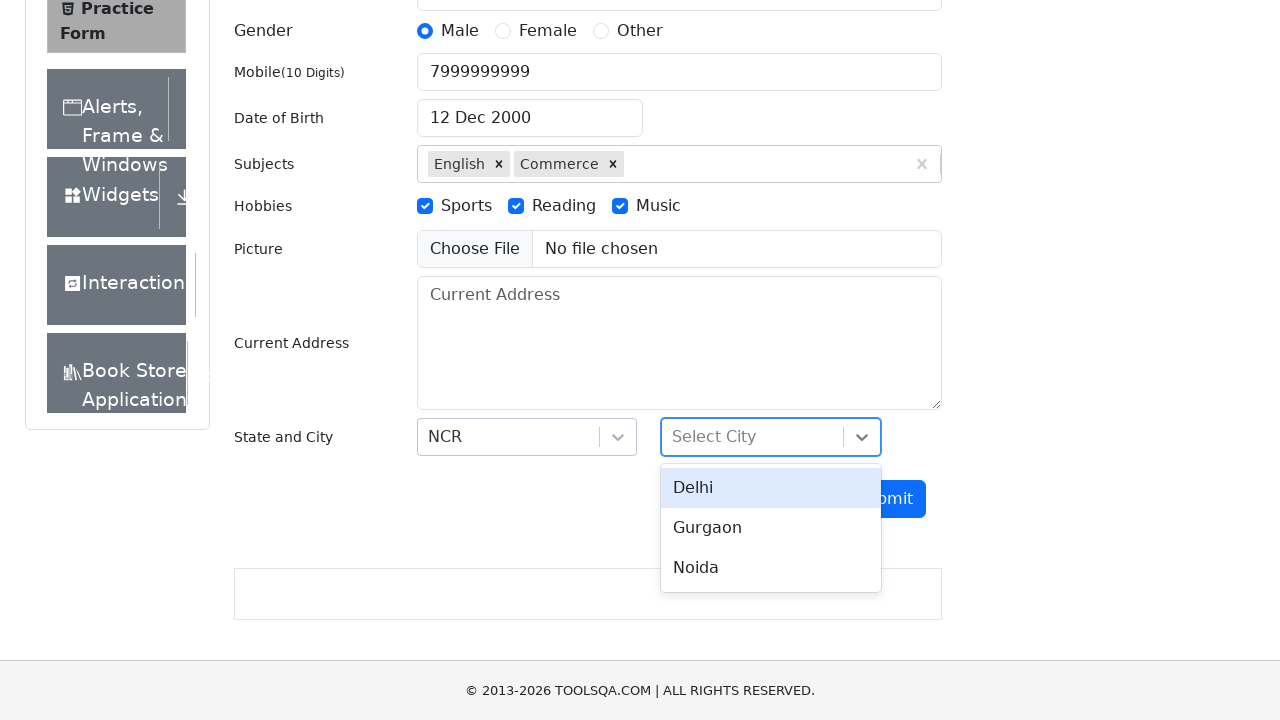

Selected Delhi city at (771, 488) on xpath=//div[text()='Delhi']
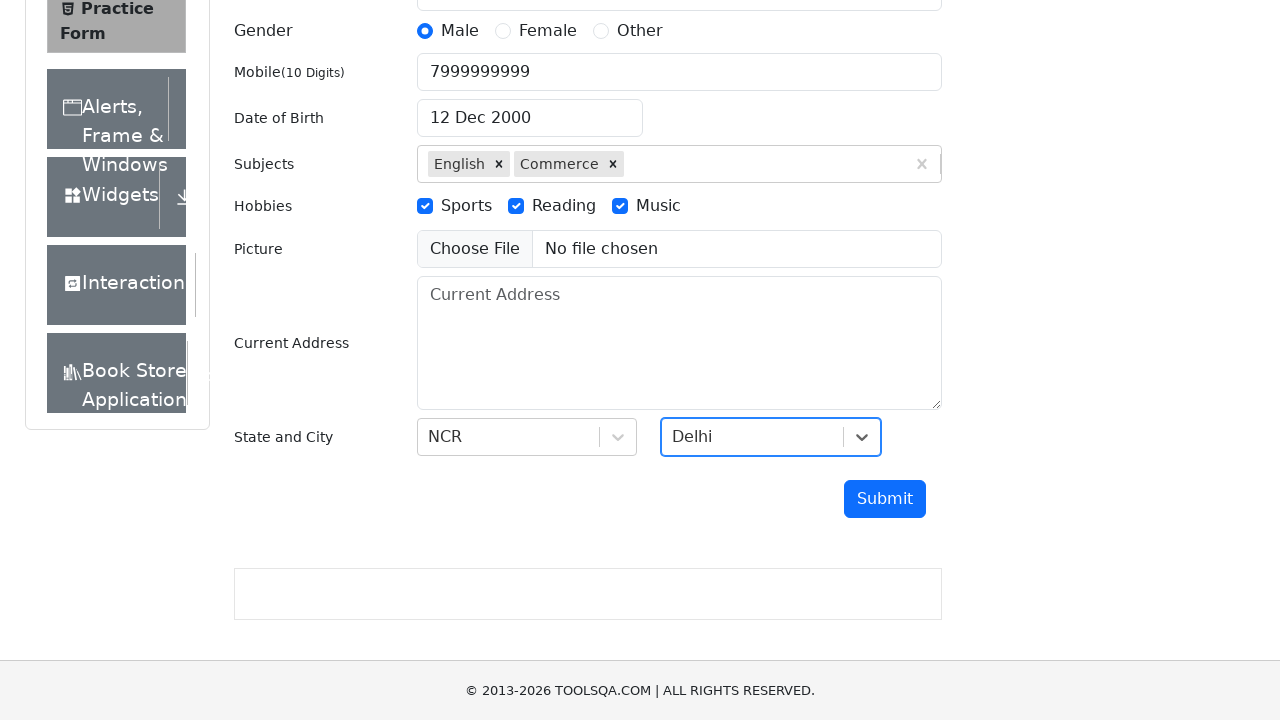

Filled current address with 'Prague, Vodickova 123/34' on #currentAddress
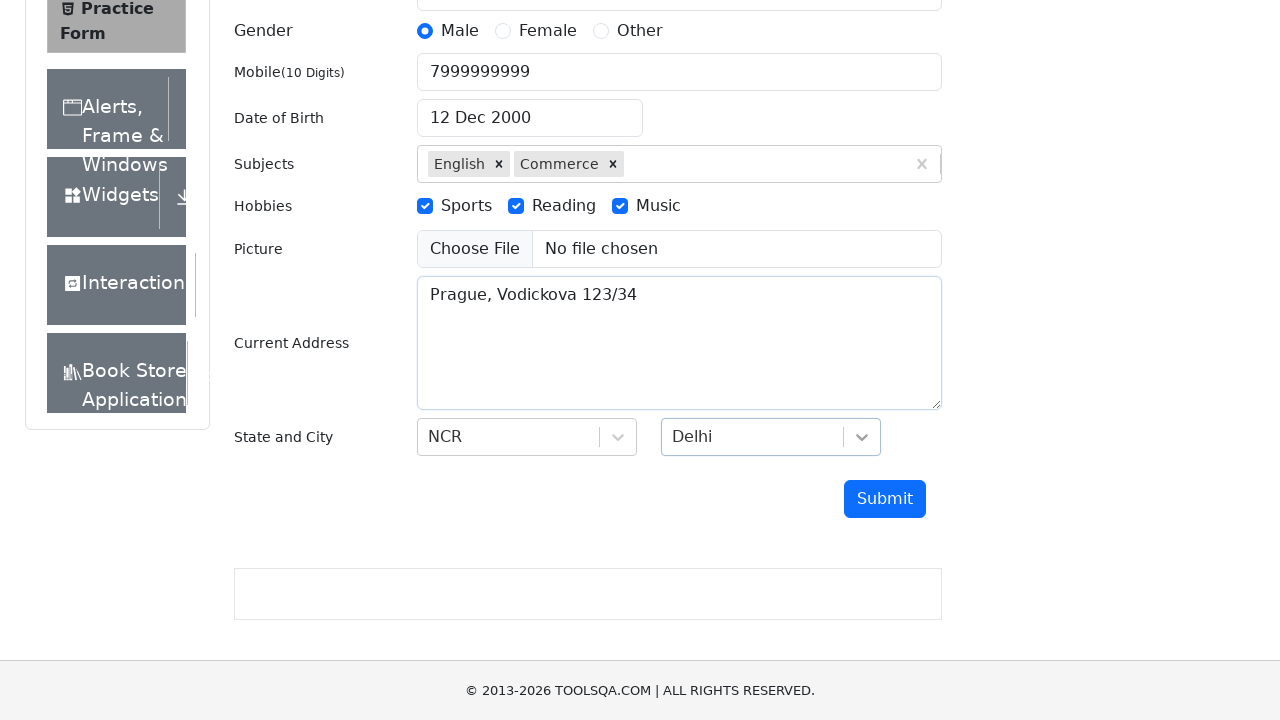

Clicked submit button to submit the form at (885, 499) on #submit
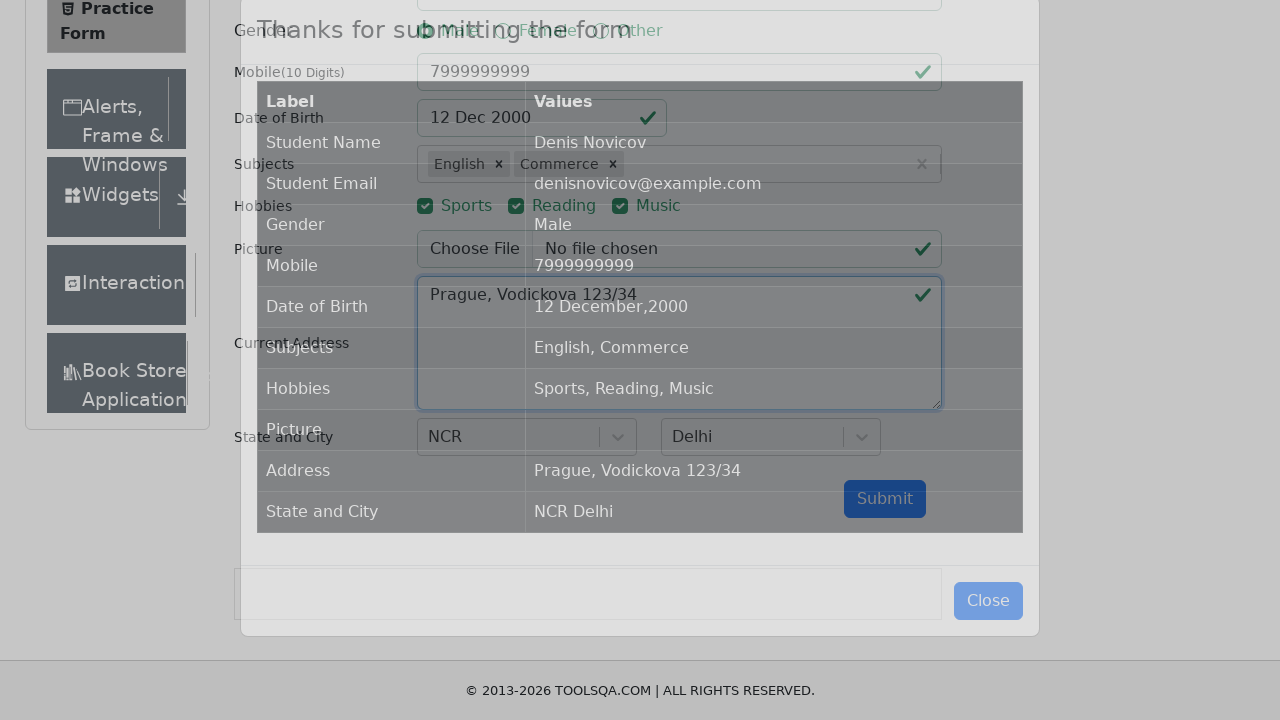

Form submission confirmation modal appeared
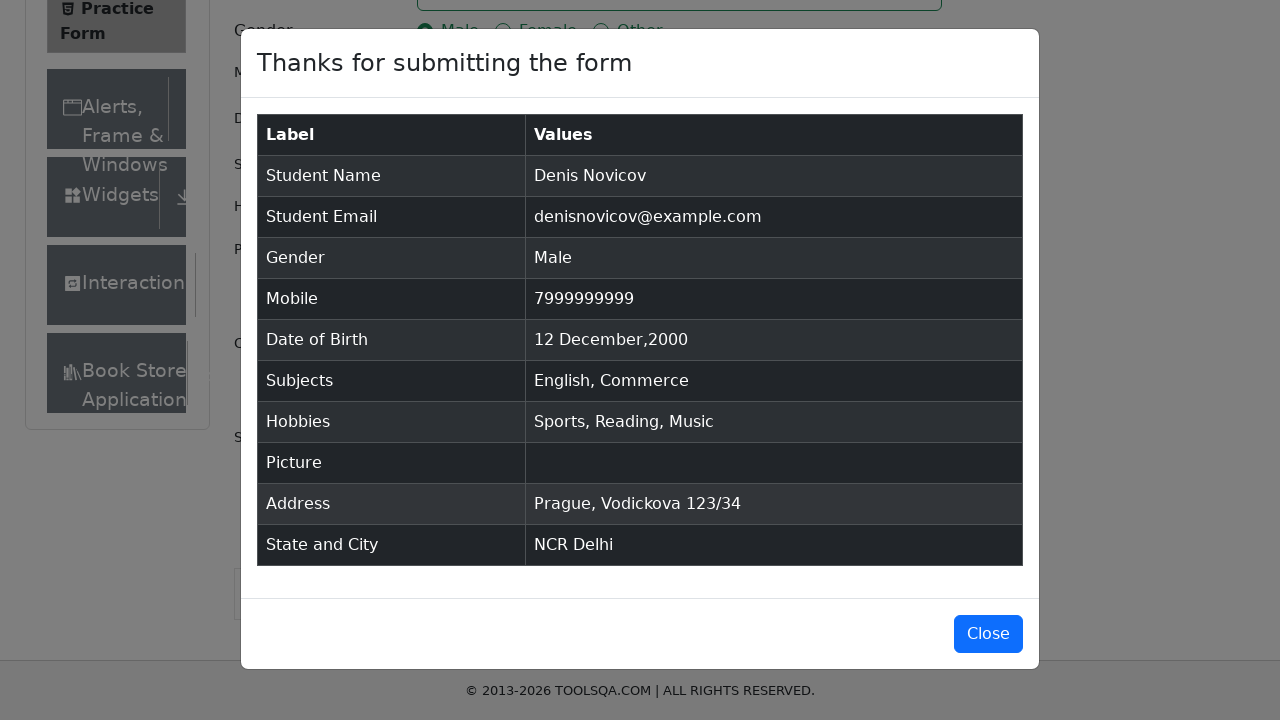

Closed the submission confirmation modal at (988, 634) on #closeLargeModal
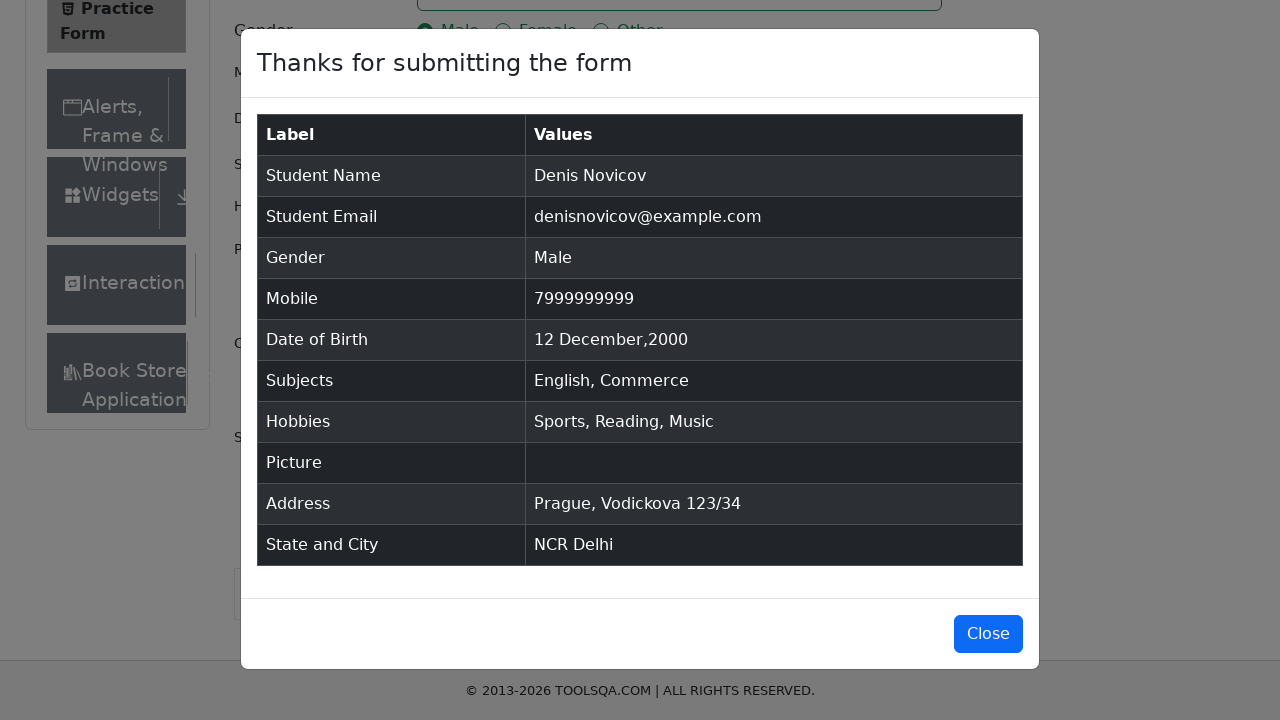

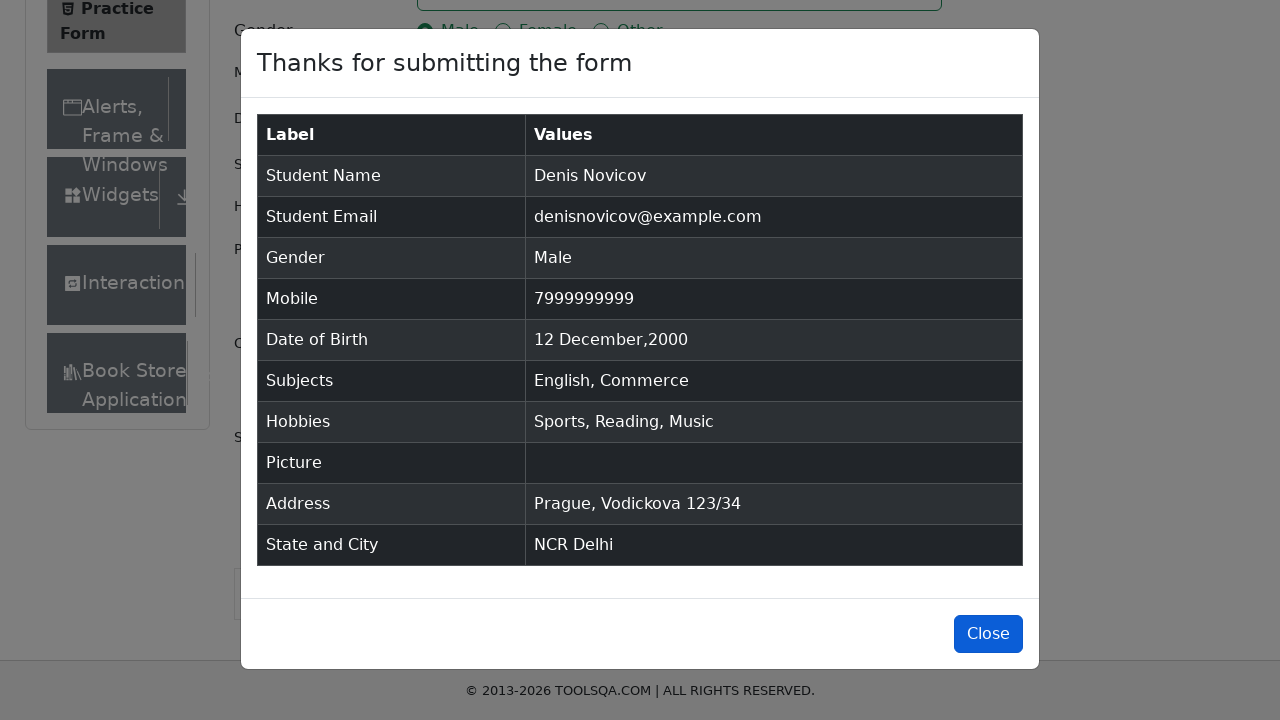